Navigates to Redbus website and attempts to locate a text box element, demonstrating wait behavior when an element cannot be found.

Starting URL: https://www.redbus.in/

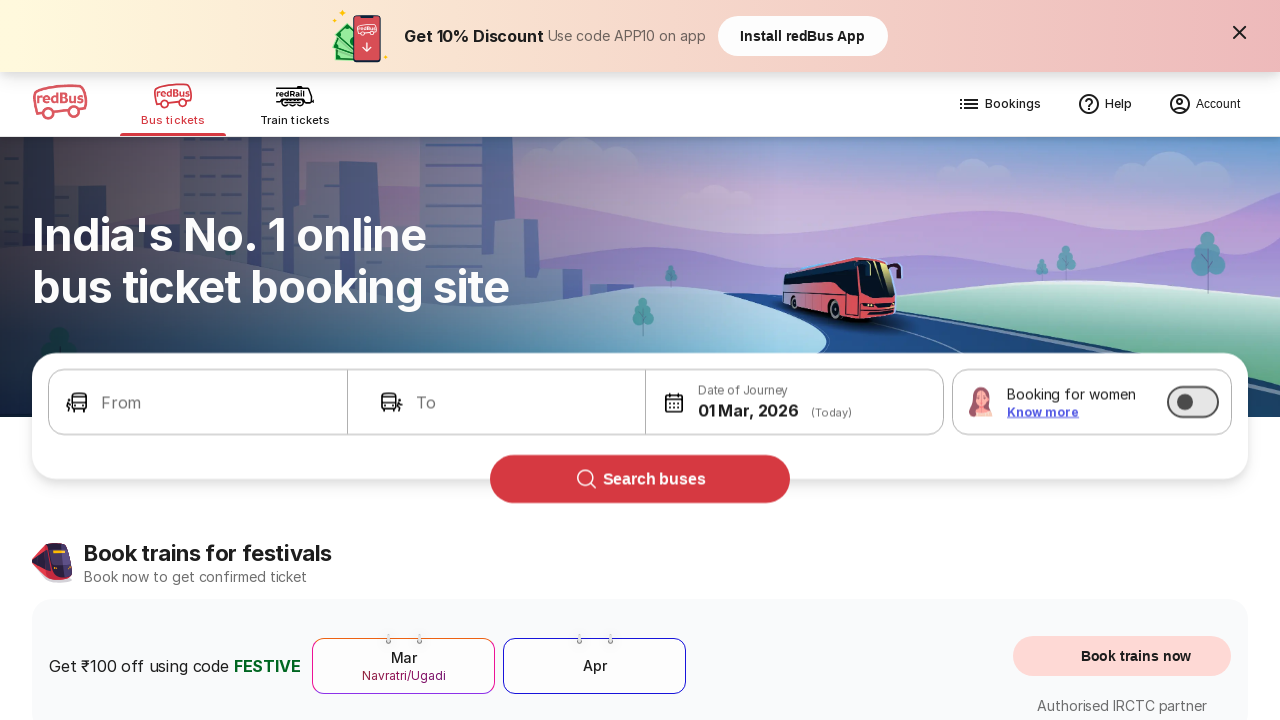

Navigated to Redbus website
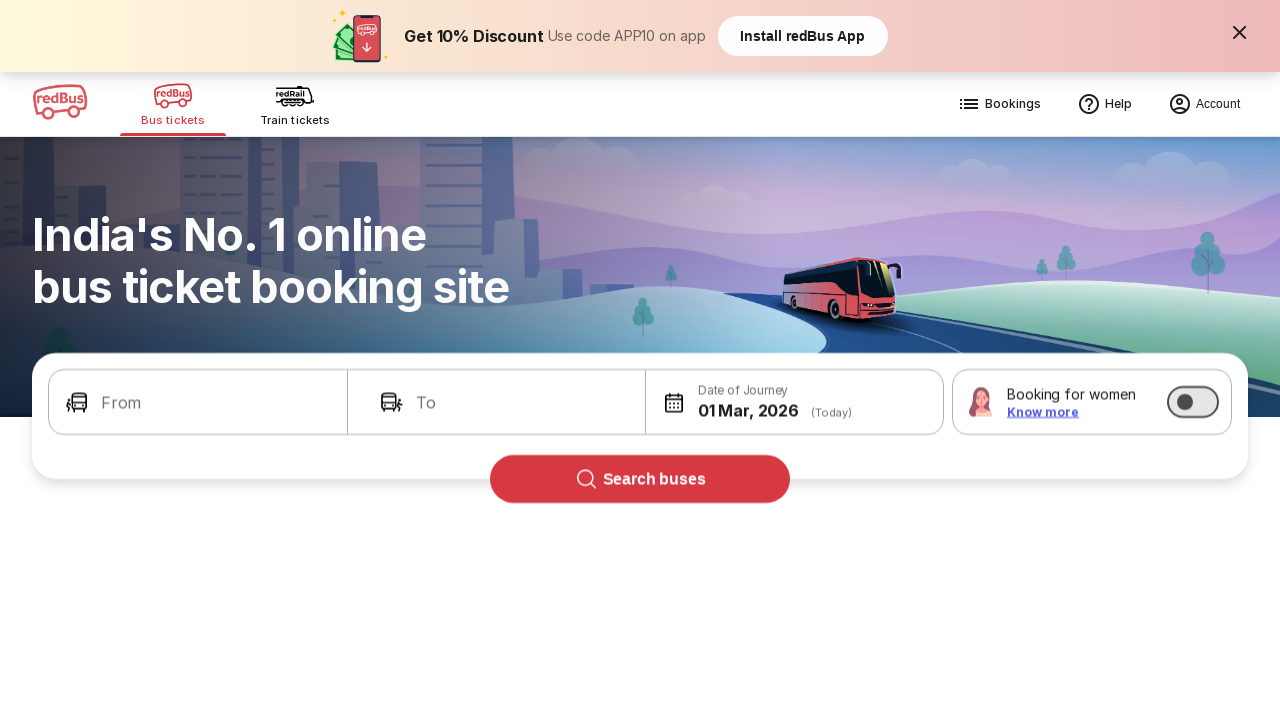

Unable to locate element - timeout or element not found
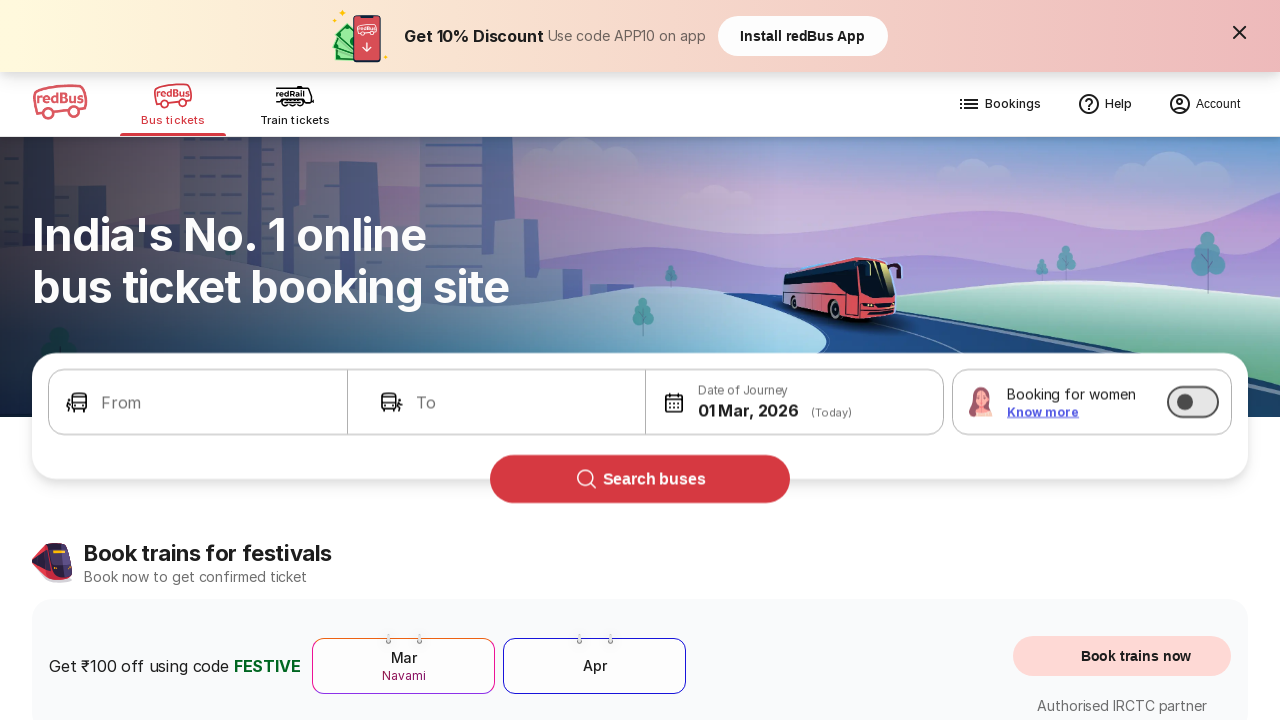

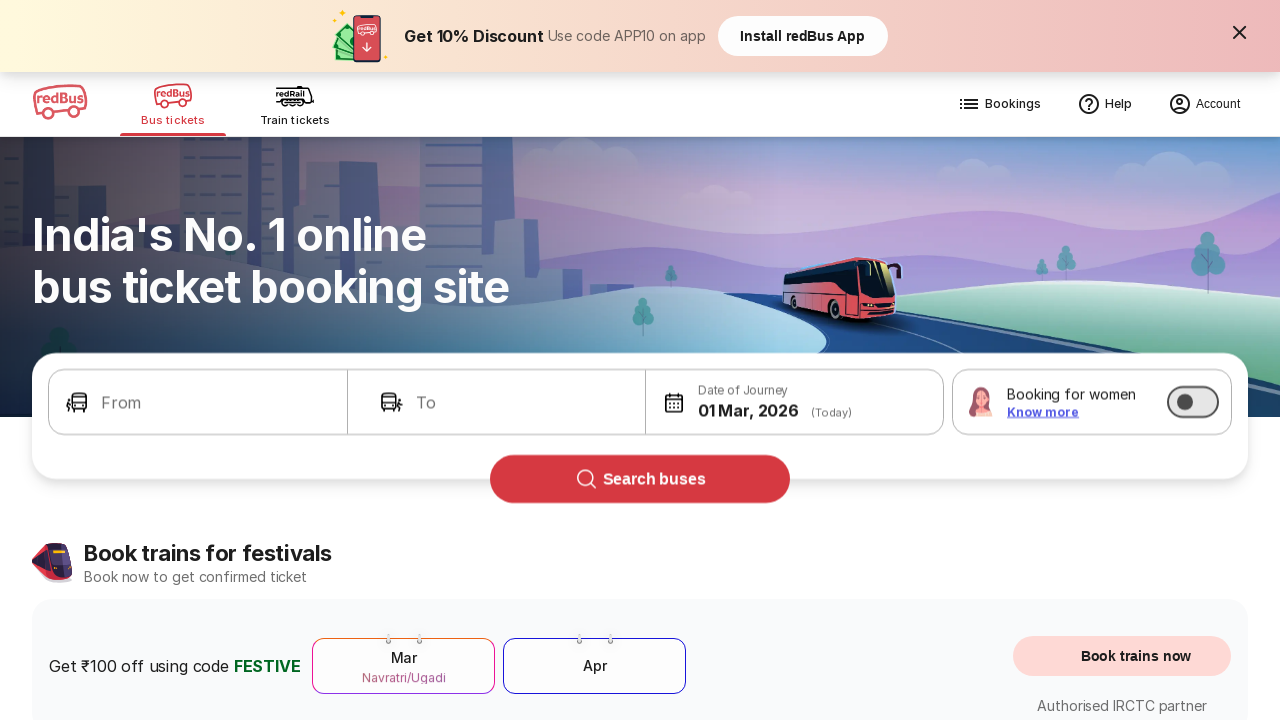